Tests that a locked out user receives the appropriate locked out error message

Starting URL: https://www.saucedemo.com/

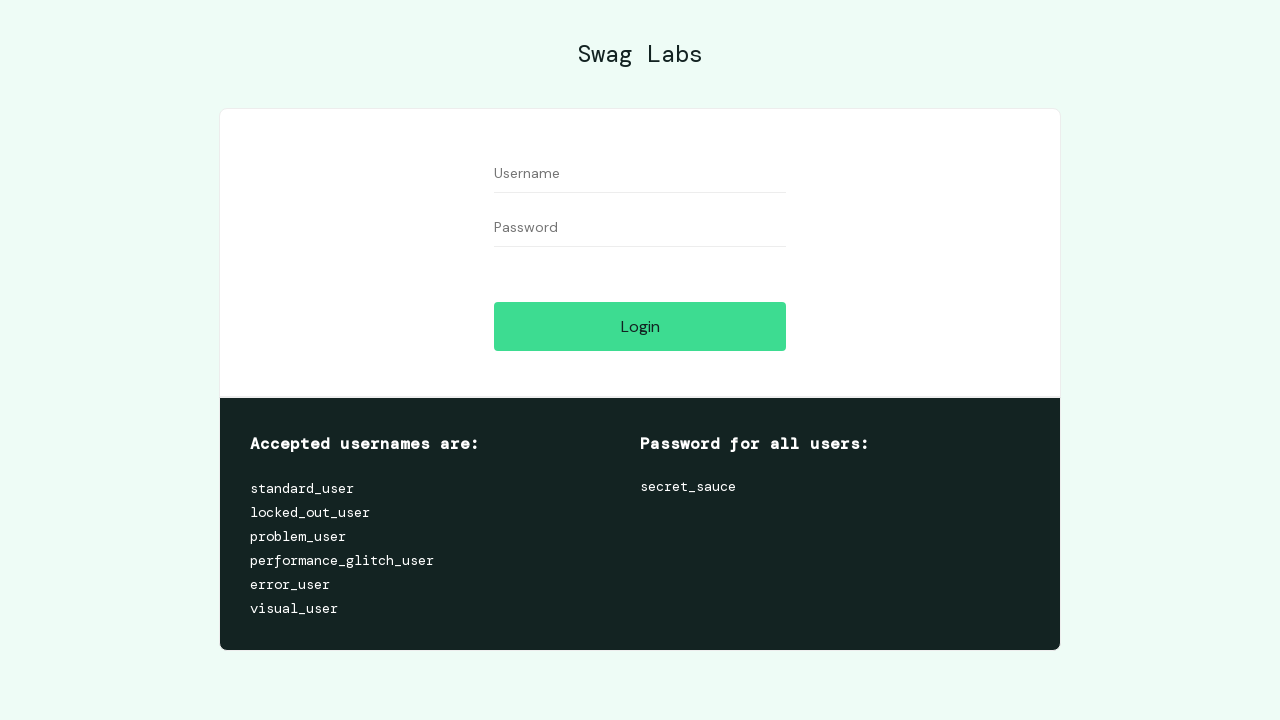

Filled username field with 'locked_out_user' on [data-test="username"]
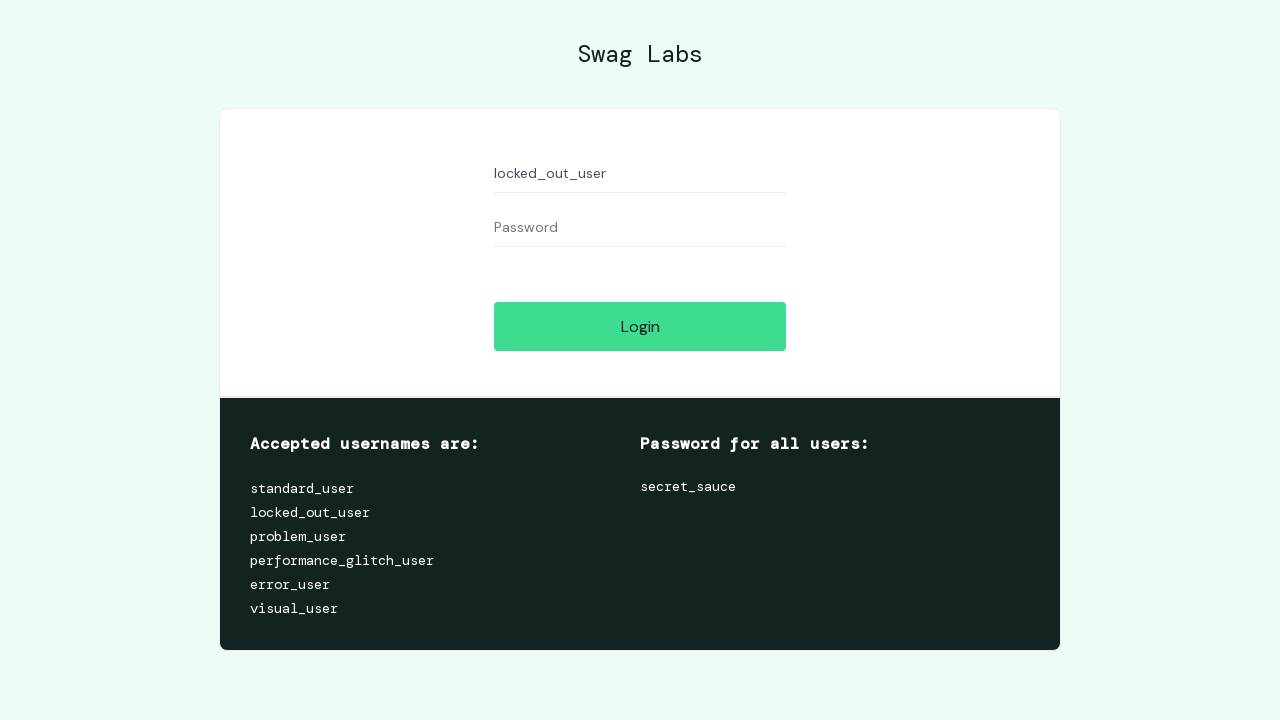

Filled password field with 'secret_sauce' on [data-test="password"]
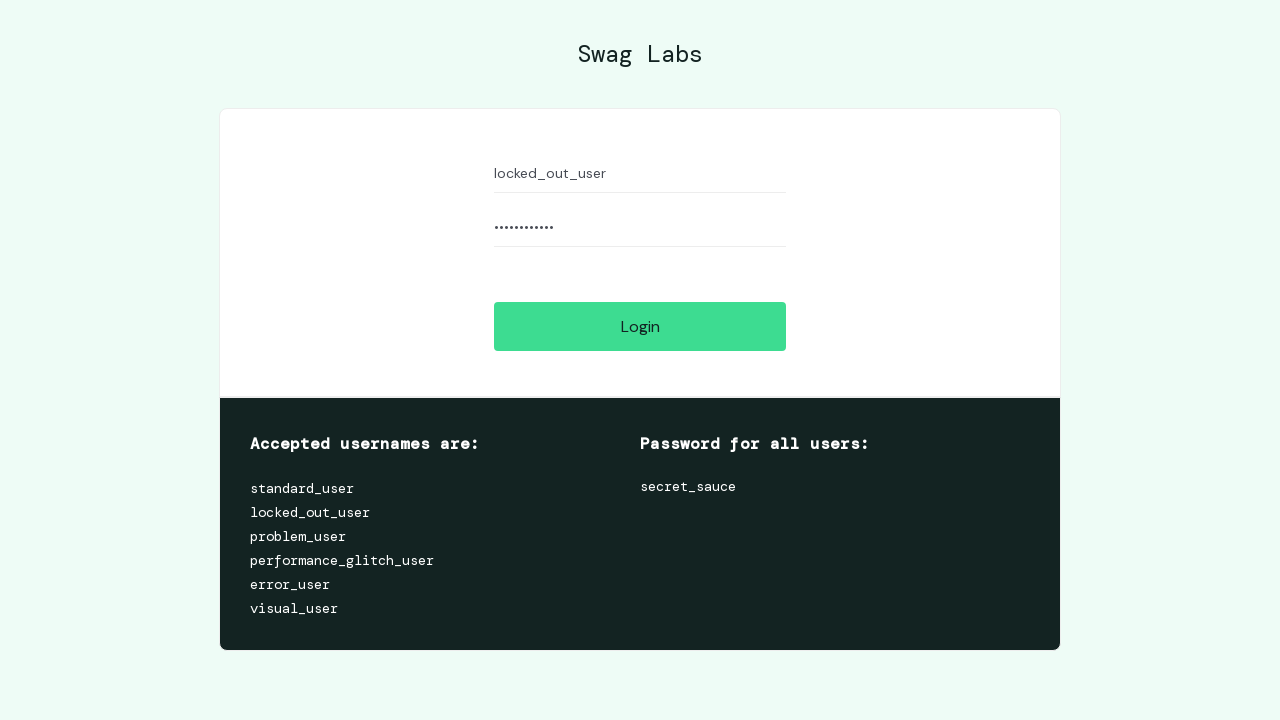

Clicked login button at (640, 326) on [data-test="login-button"]
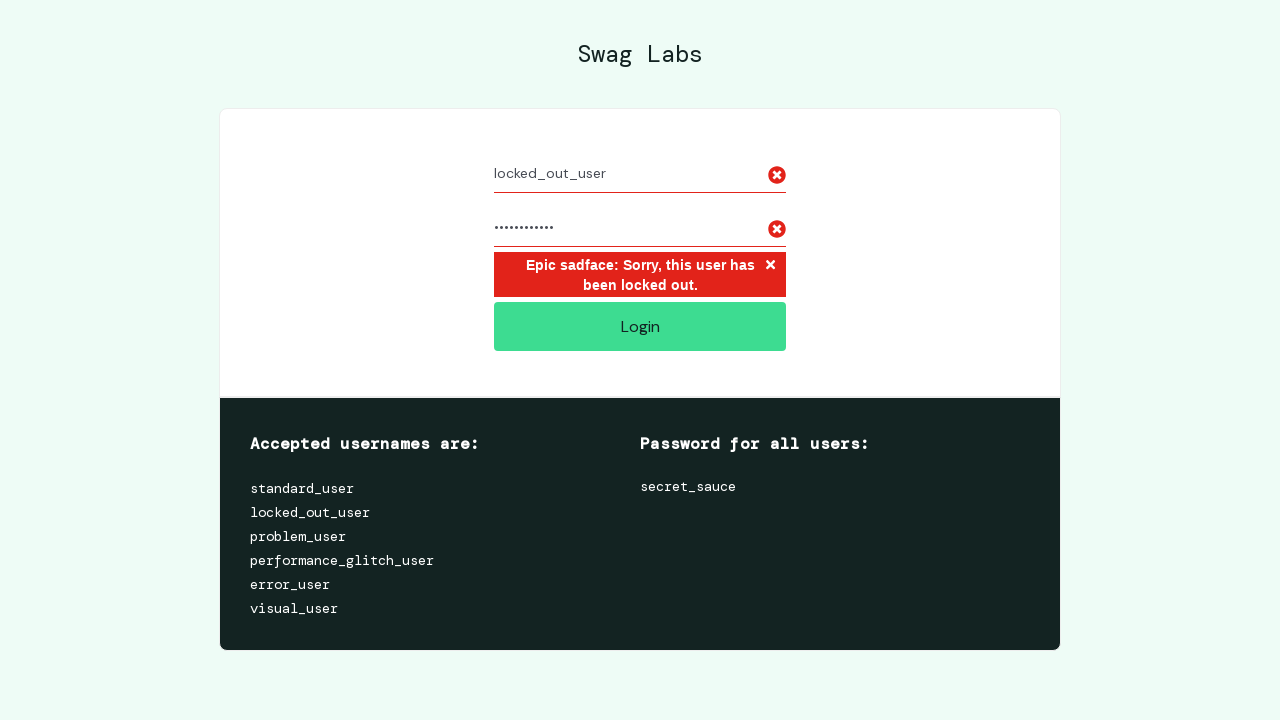

Locked out error message appeared
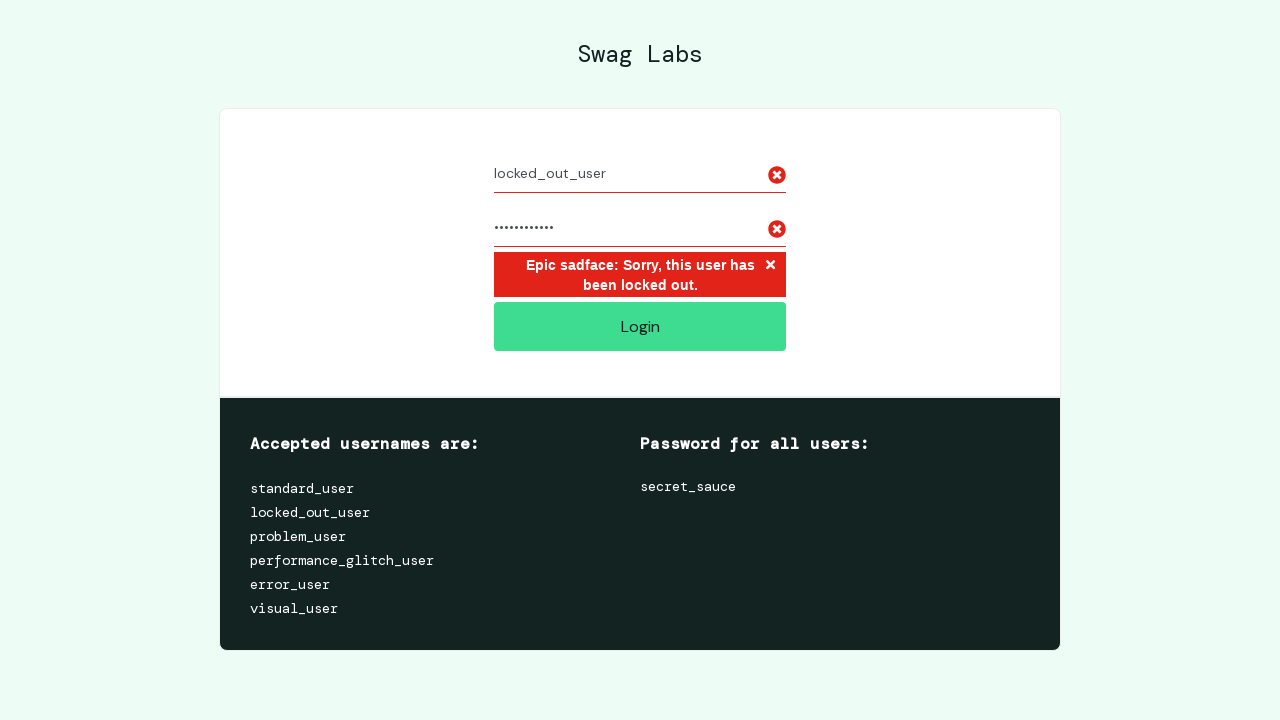

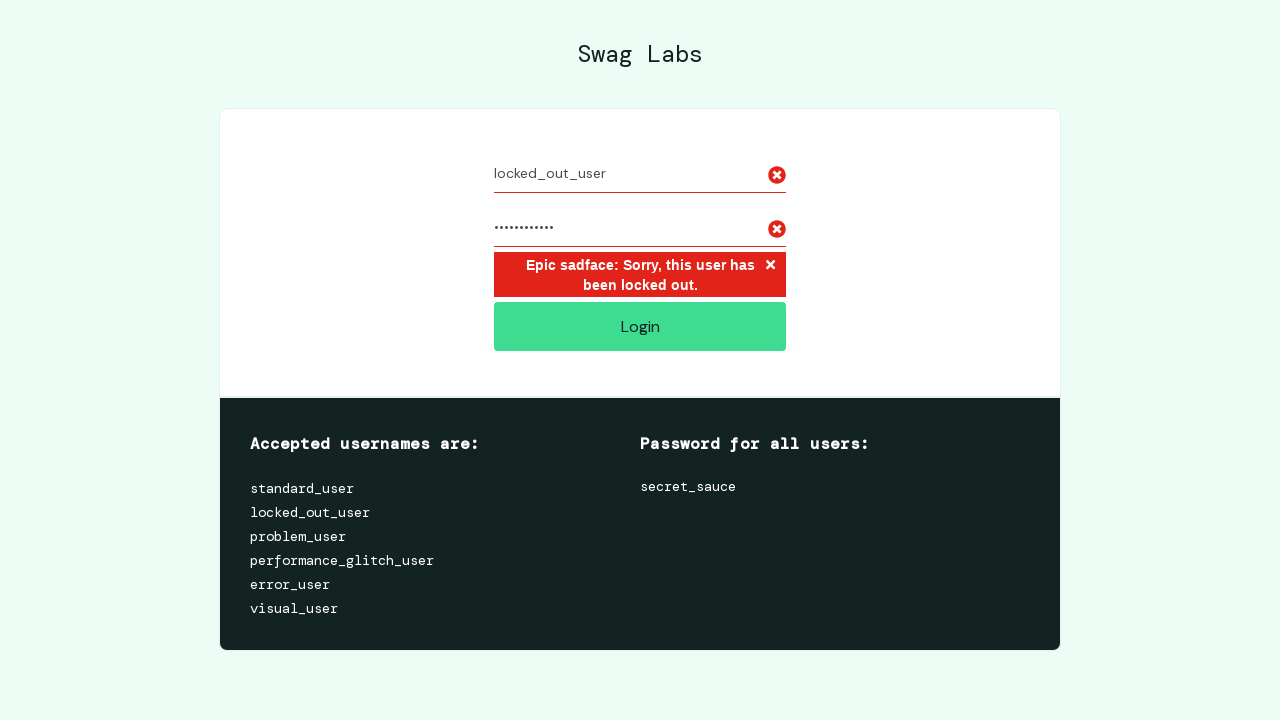